Solves a math puzzle on a webpage by extracting a value from an element's attribute, calculating the answer using a logarithmic formula, filling in the result, selecting checkboxes and radio buttons, and submitting the form.

Starting URL: http://suninjuly.github.io/get_attribute.html

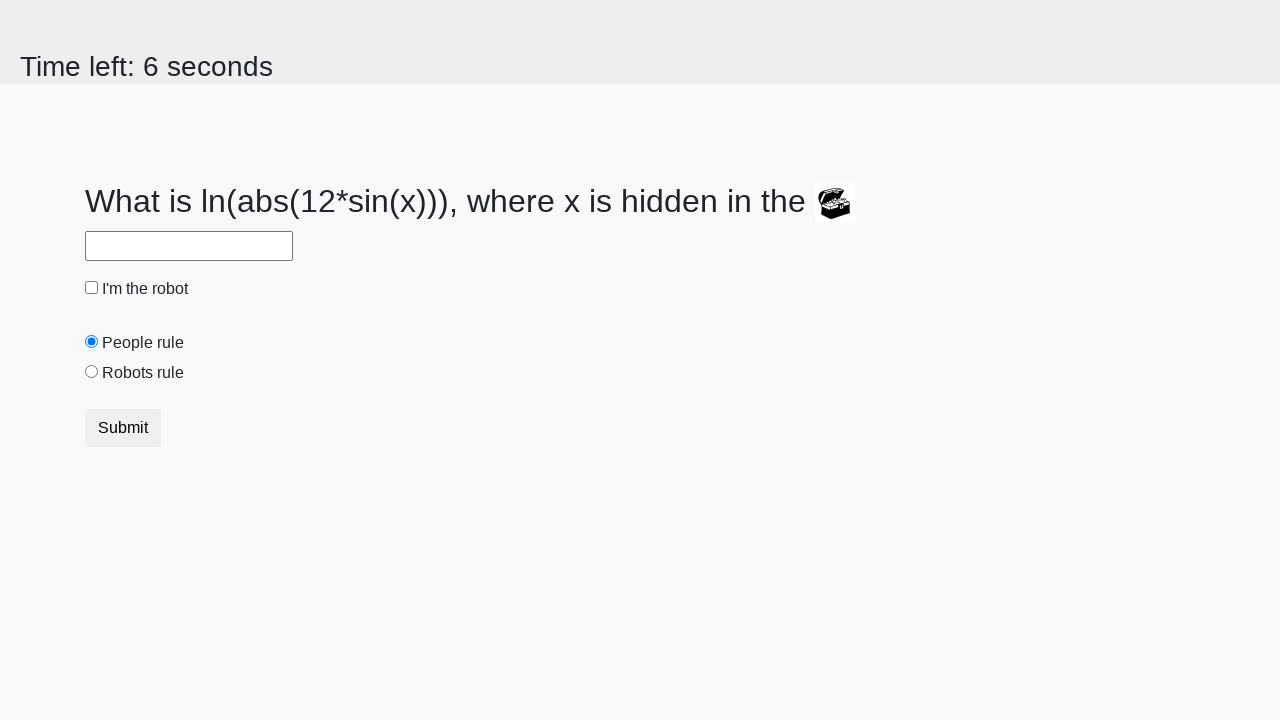

Extracted 'valuex' attribute from treasure element
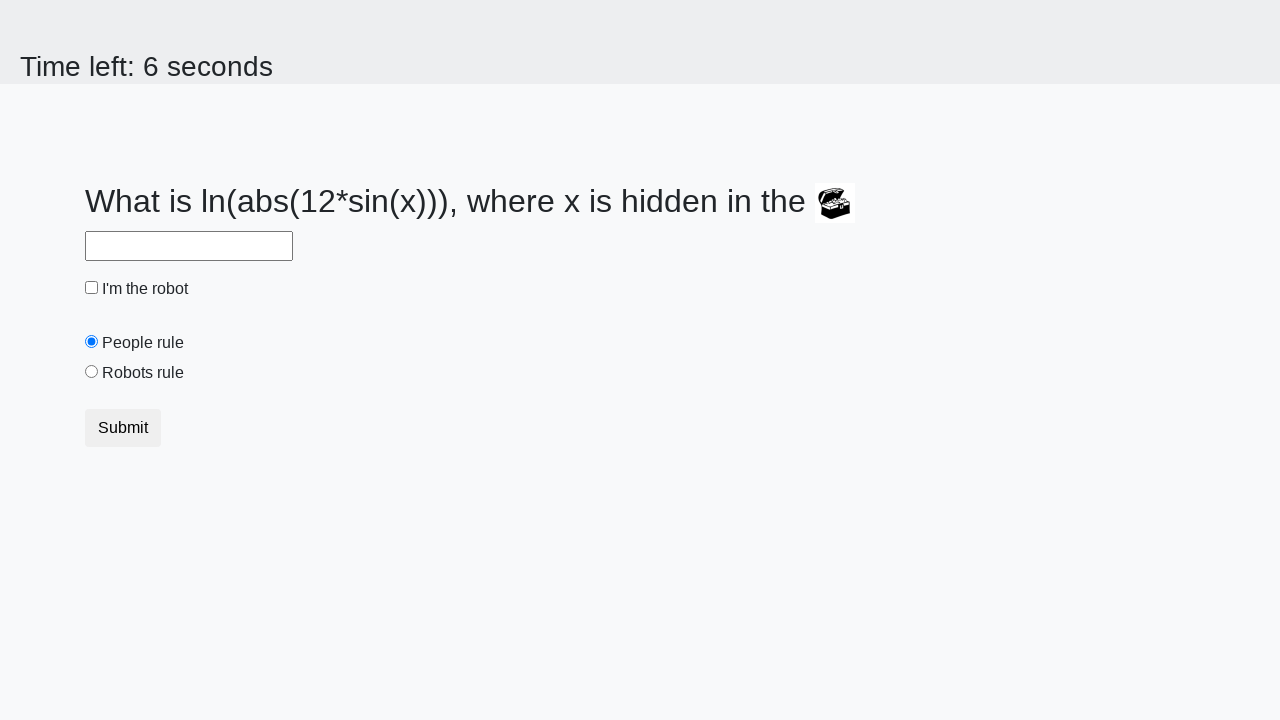

Calculated answer using logarithmic formula with extracted value
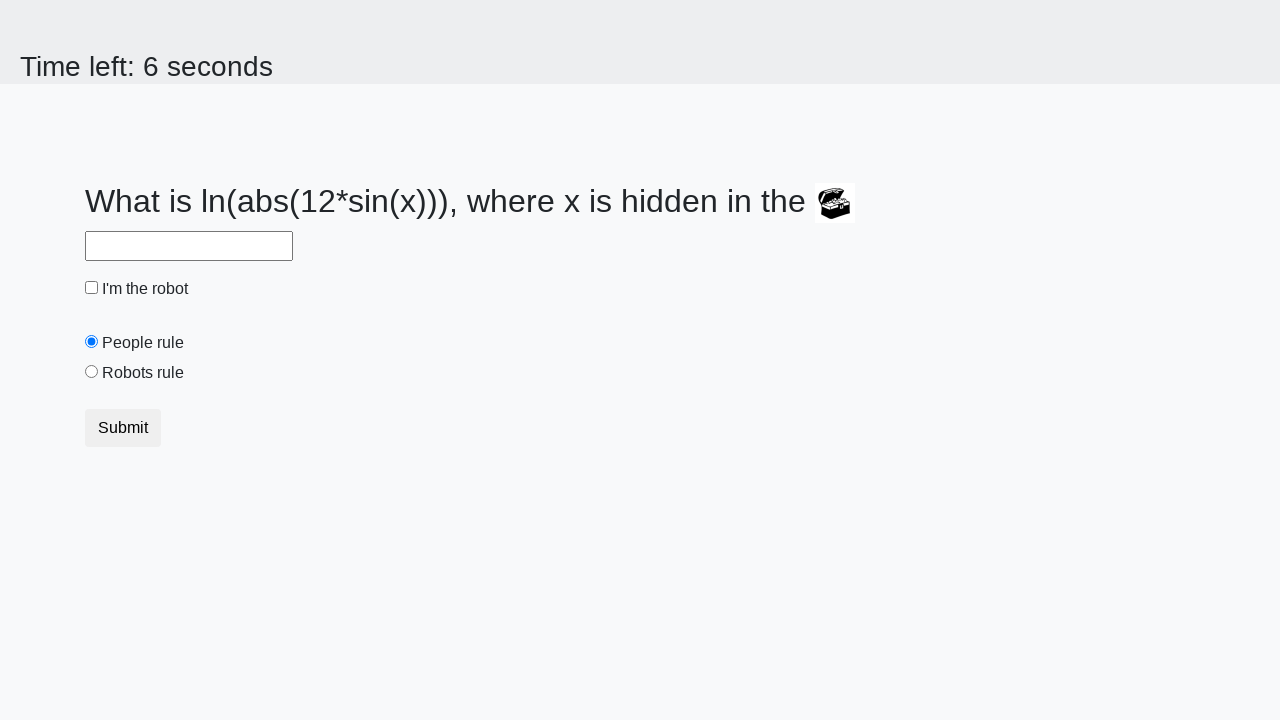

Filled answer field with calculated result on #answer
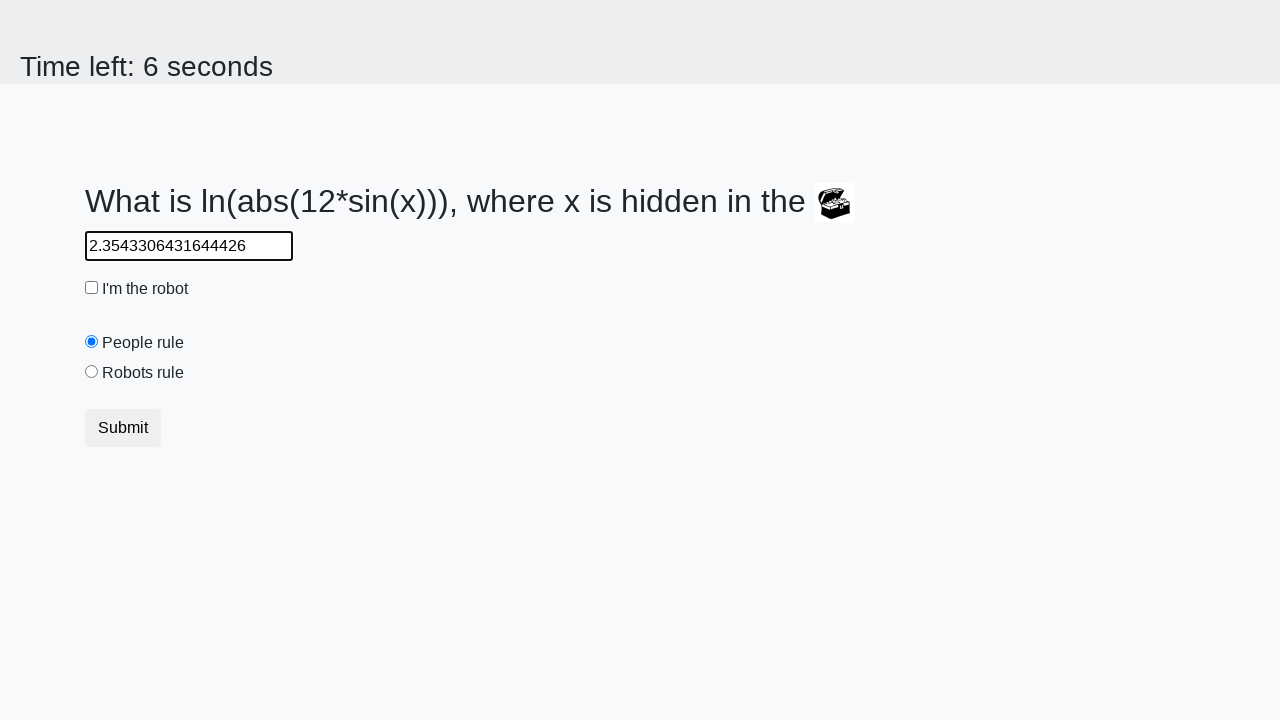

Clicked robot checkbox at (92, 288) on #robotCheckbox
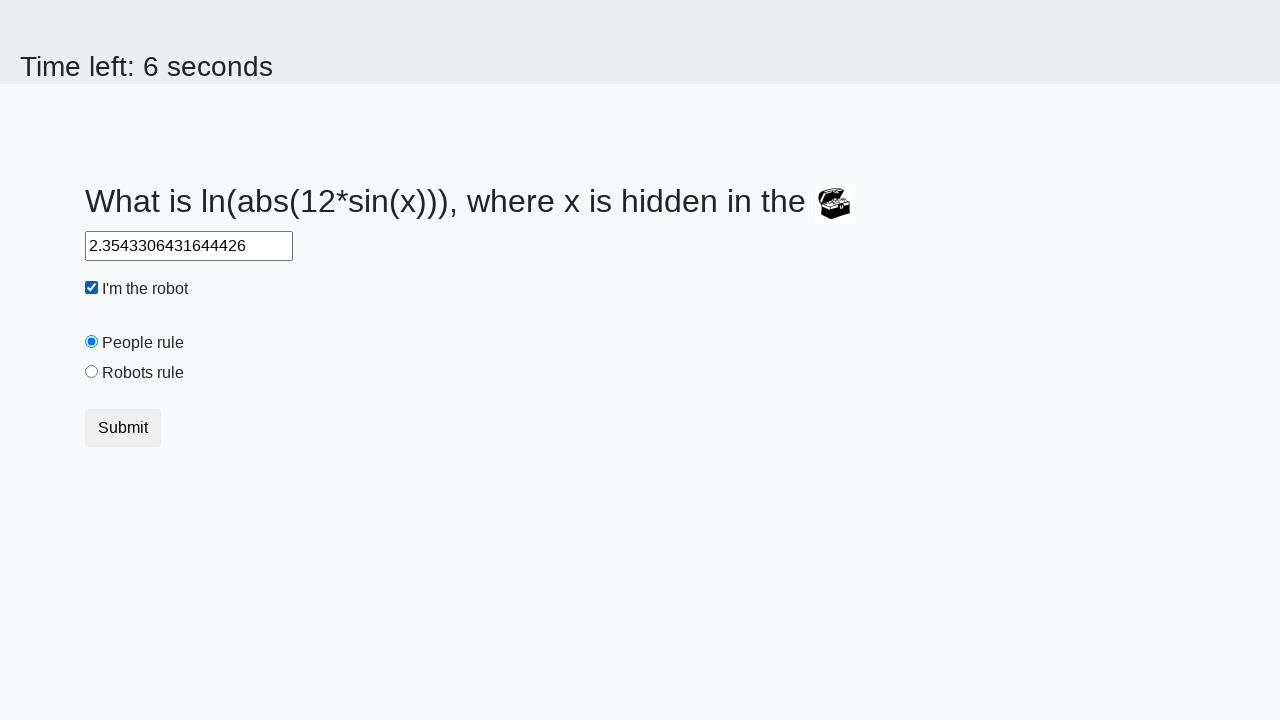

Clicked robots rule radio button at (92, 372) on #robotsRule
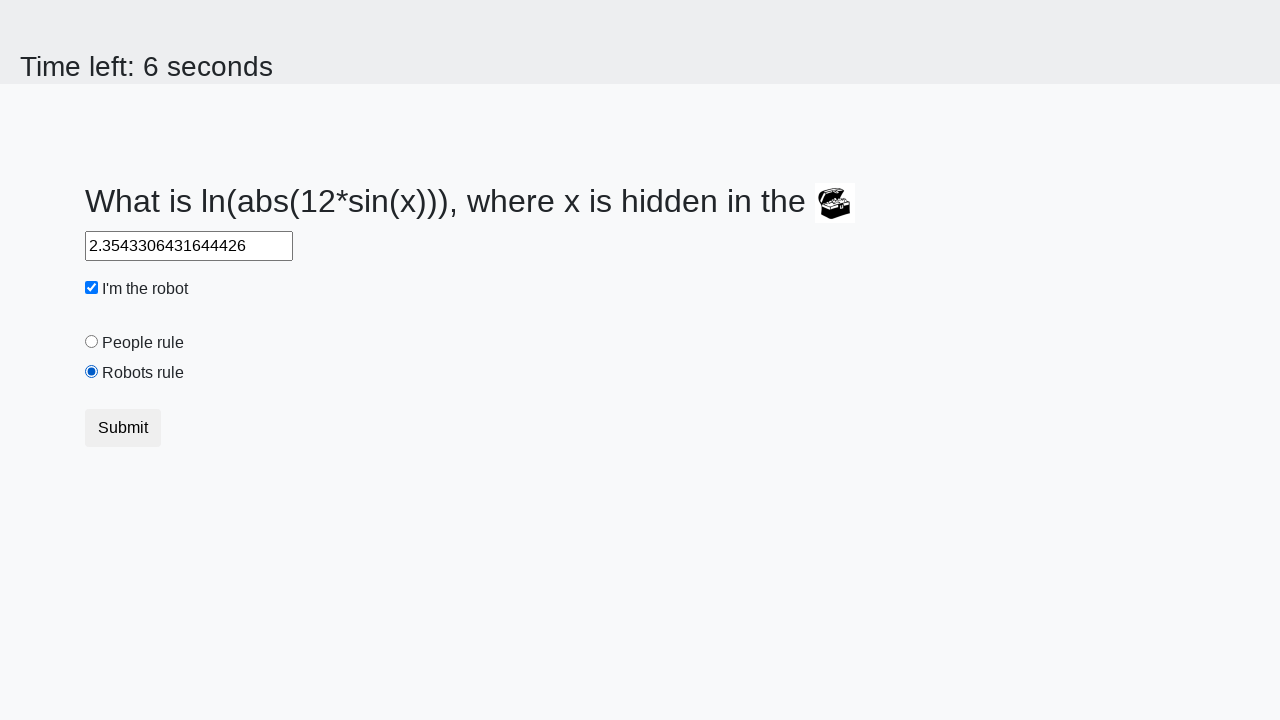

Clicked submit button to submit form at (123, 428) on button.btn
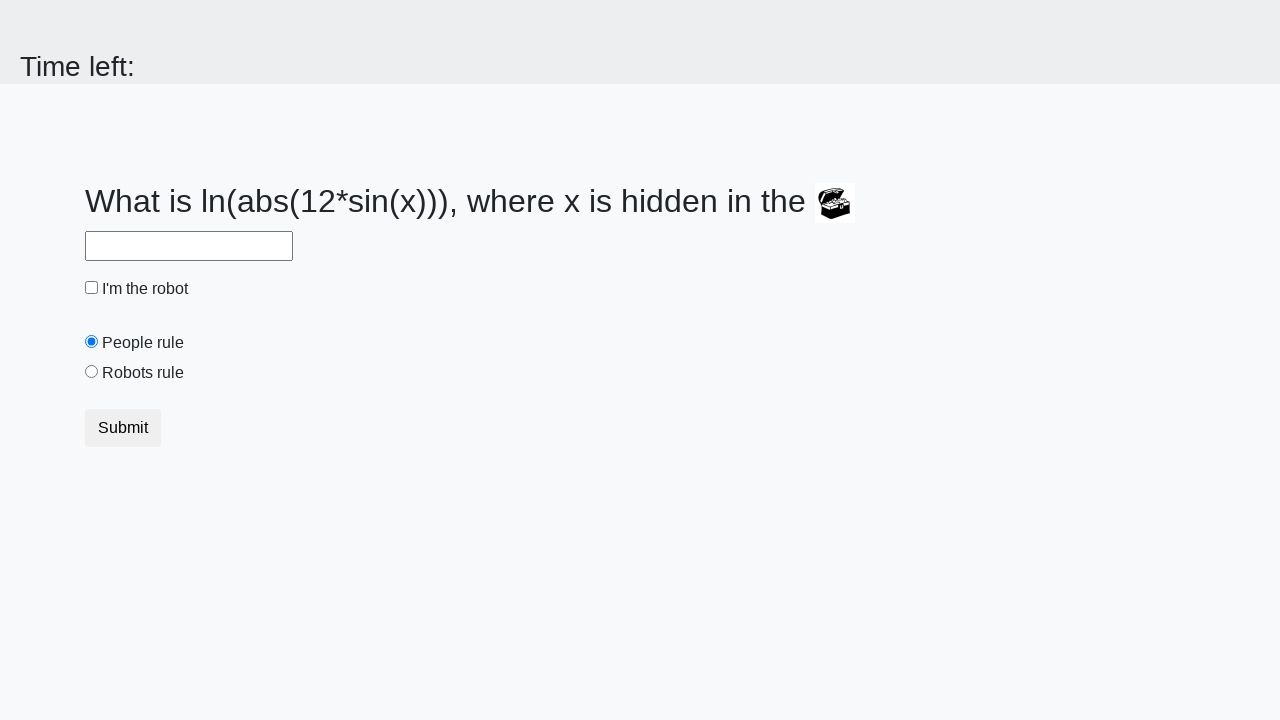

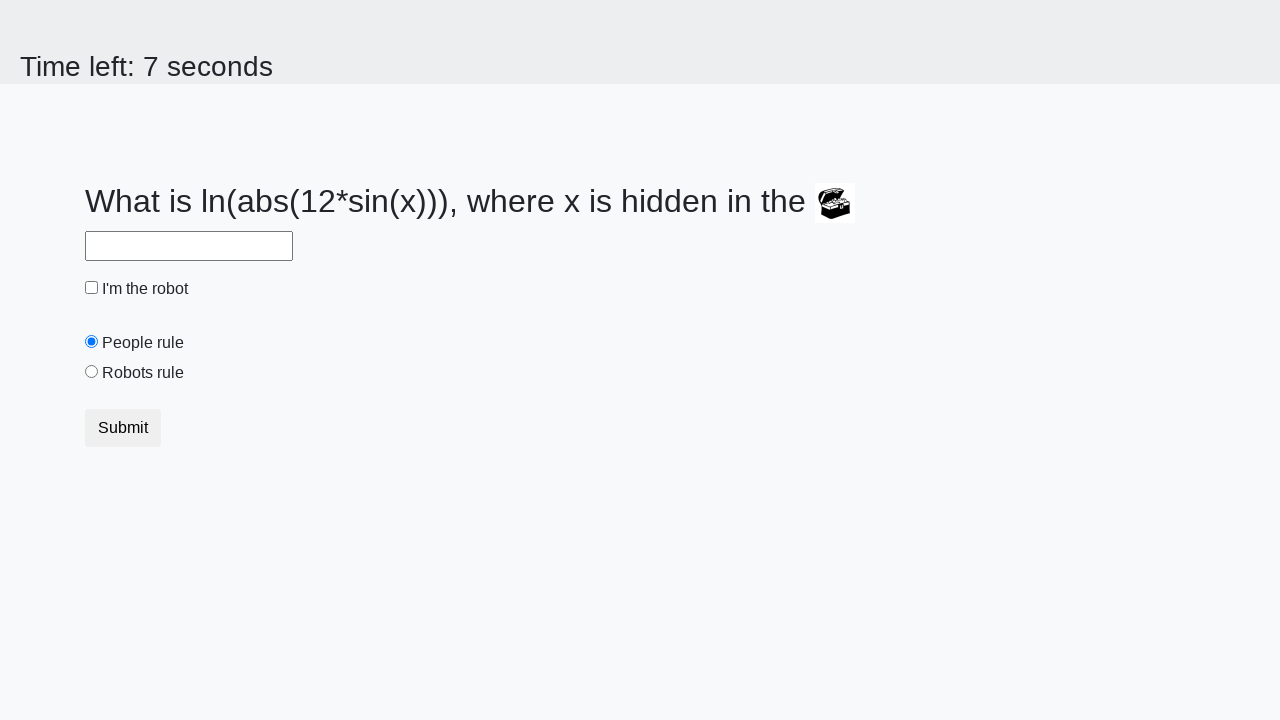